Tests number input field functionality by entering a value, clearing it, and entering a new value

Starting URL: http://the-internet.herokuapp.com/inputs

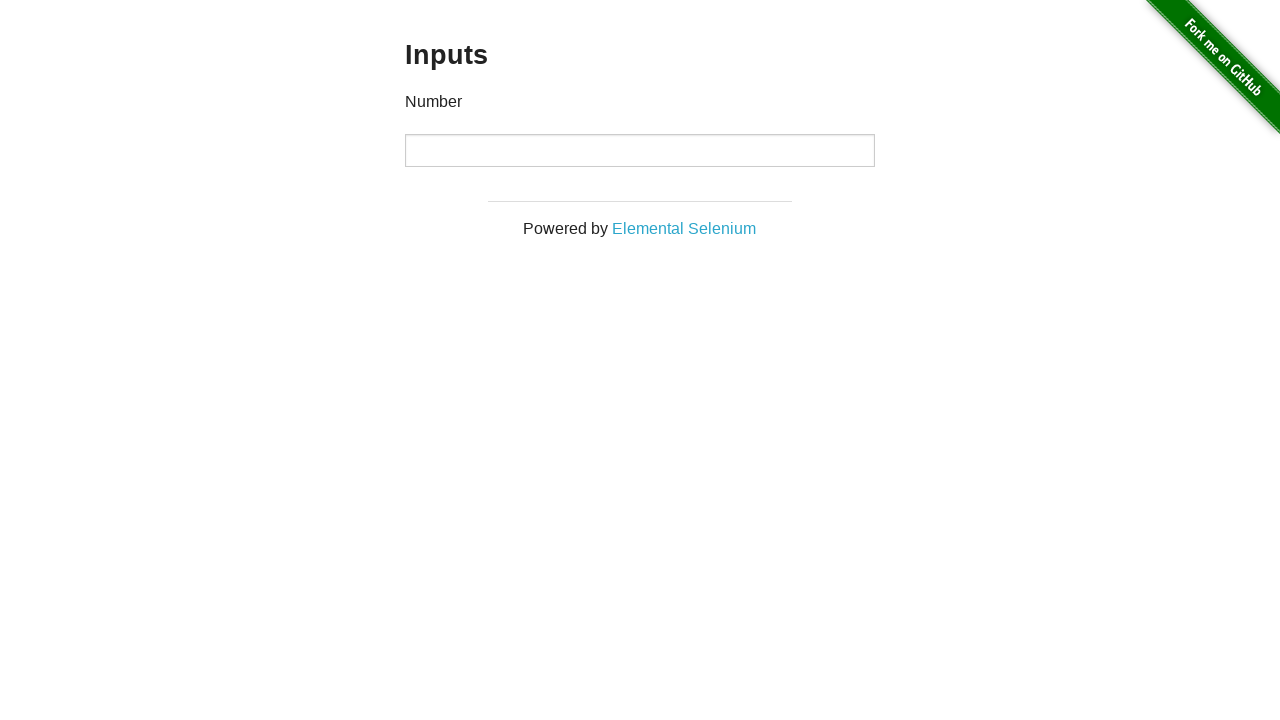

Located the number input field
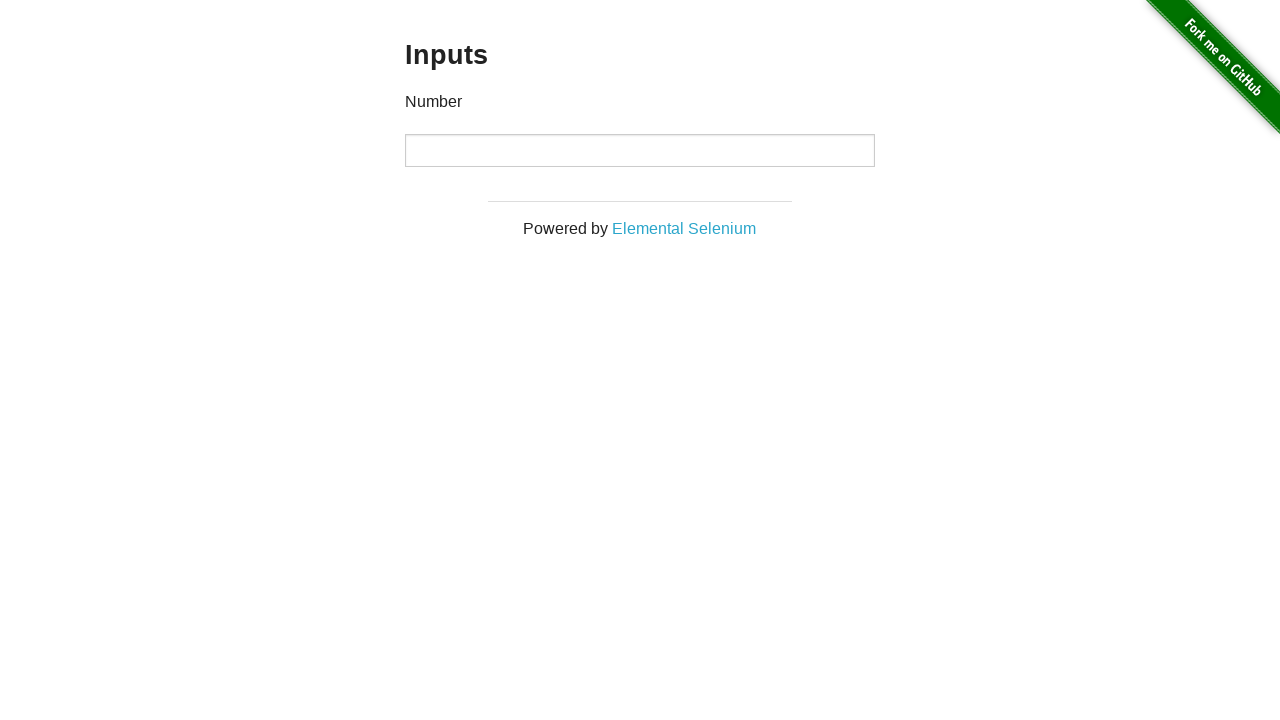

Entered first value '1000' into the number input field on xpath=//*[@id="content"]/div/div/div/input
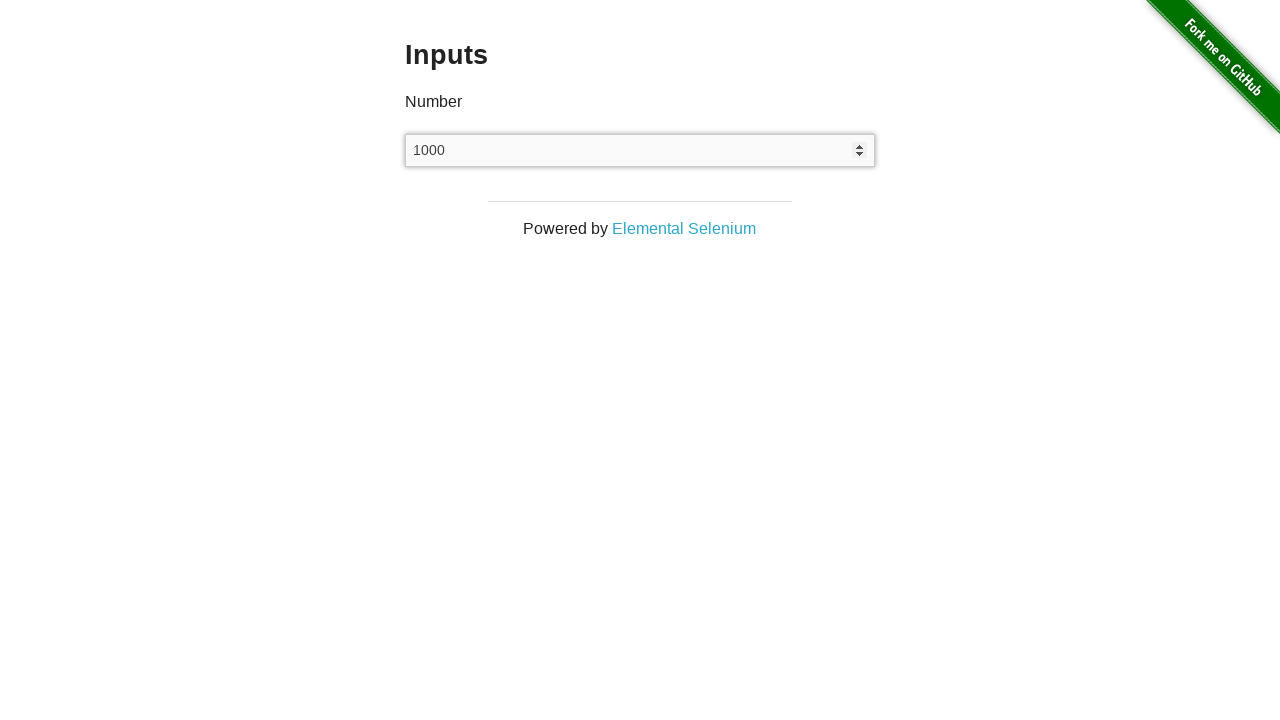

Cleared the number input field on xpath=//*[@id="content"]/div/div/div/input
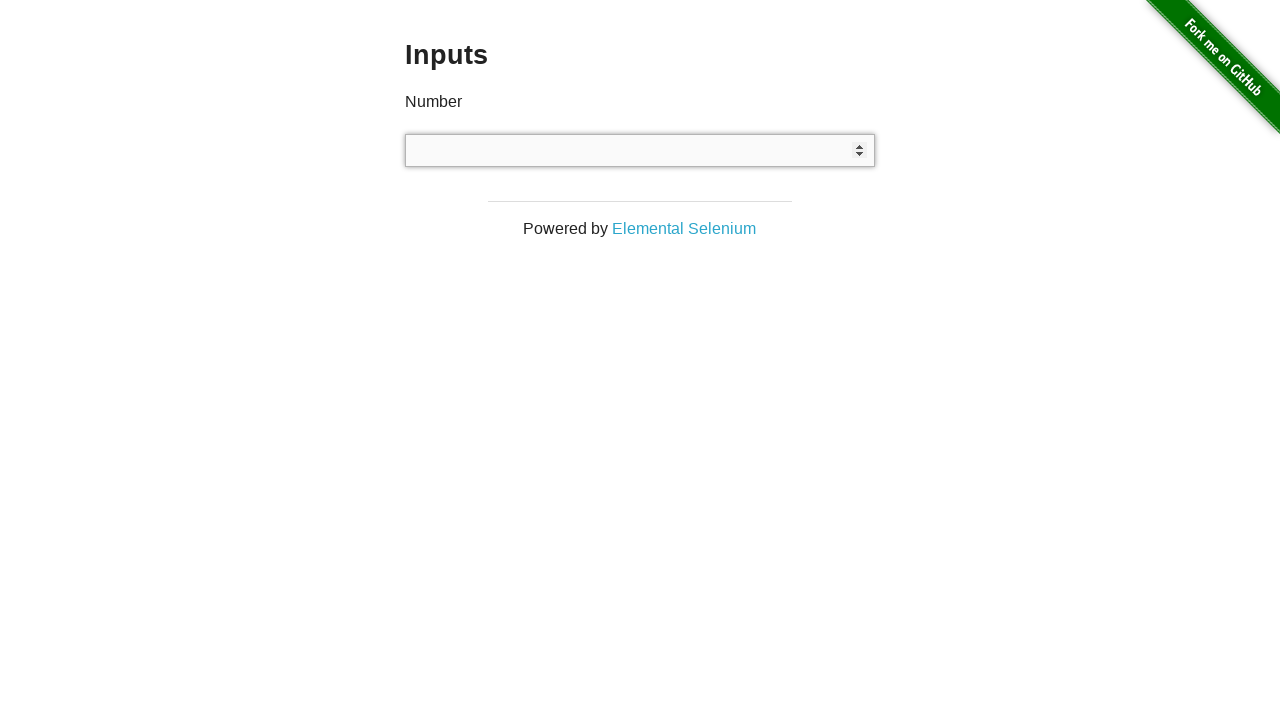

Entered second value '999' into the number input field on xpath=//*[@id="content"]/div/div/div/input
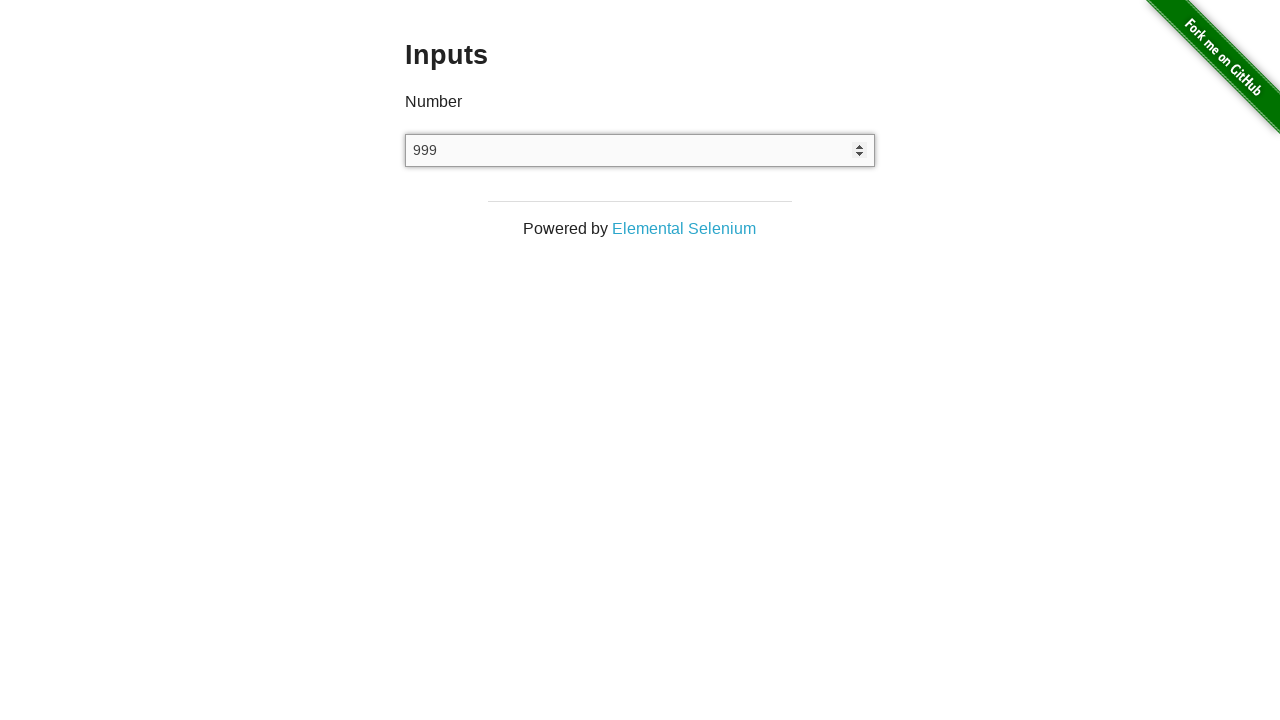

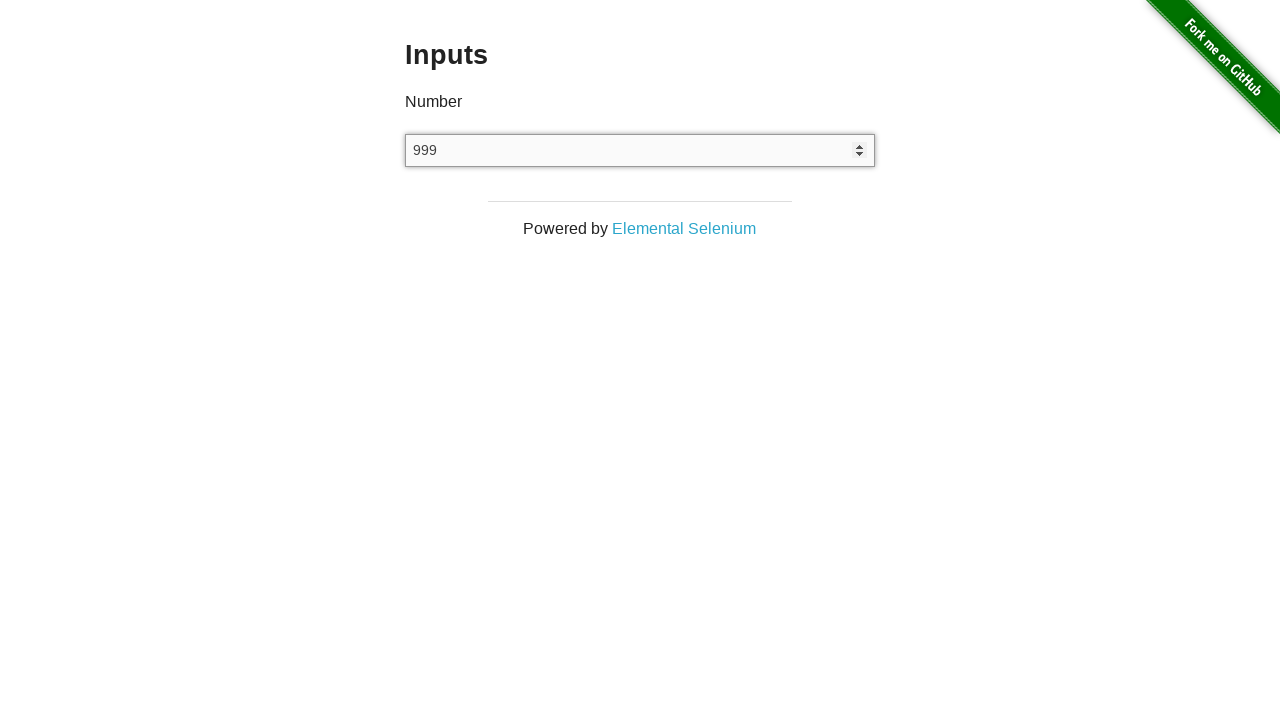